Tests a registration form by filling all required input fields with test data, submitting the form, and verifying the success message is displayed.

Starting URL: http://suninjuly.github.io/registration1.html

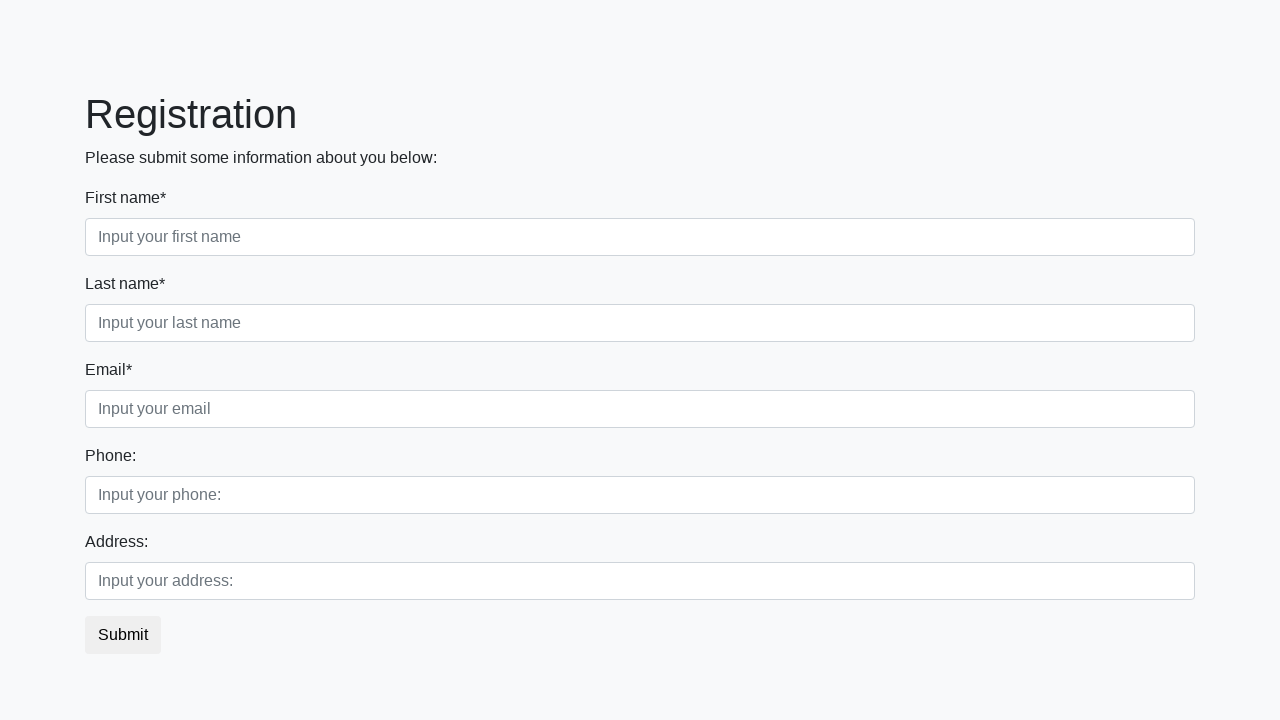

Located all required input fields
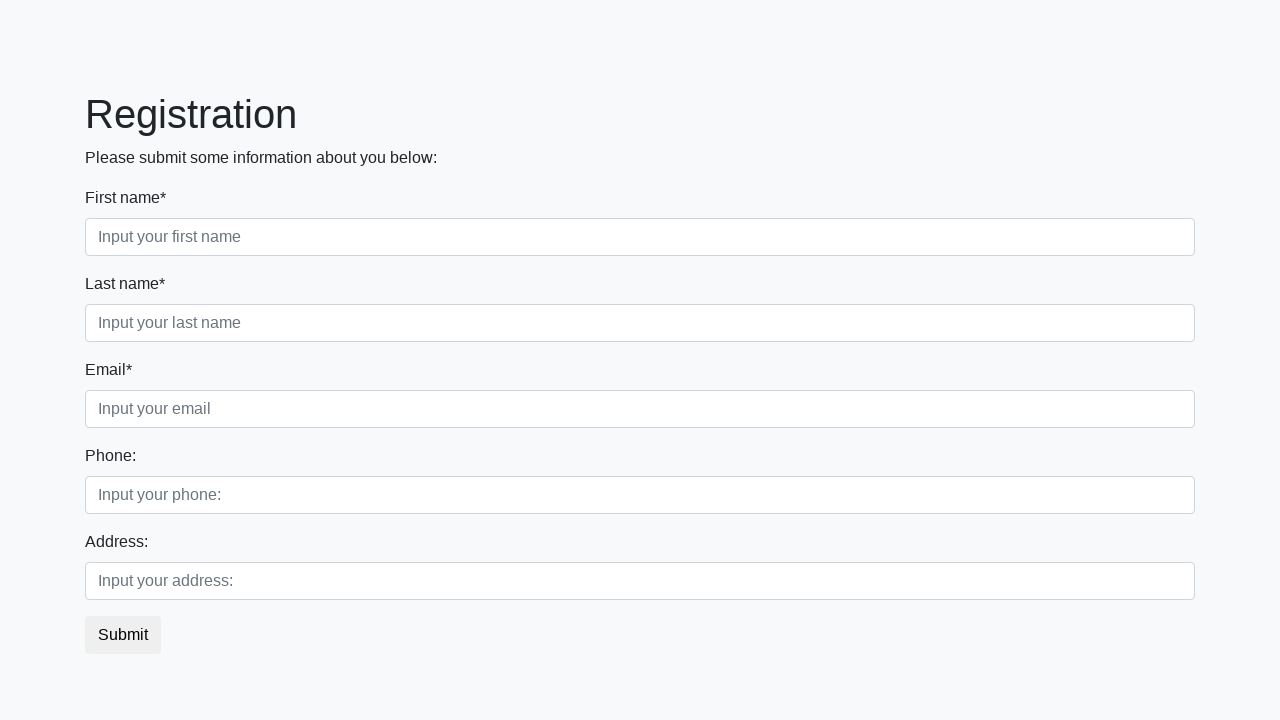

Found 3 required input fields
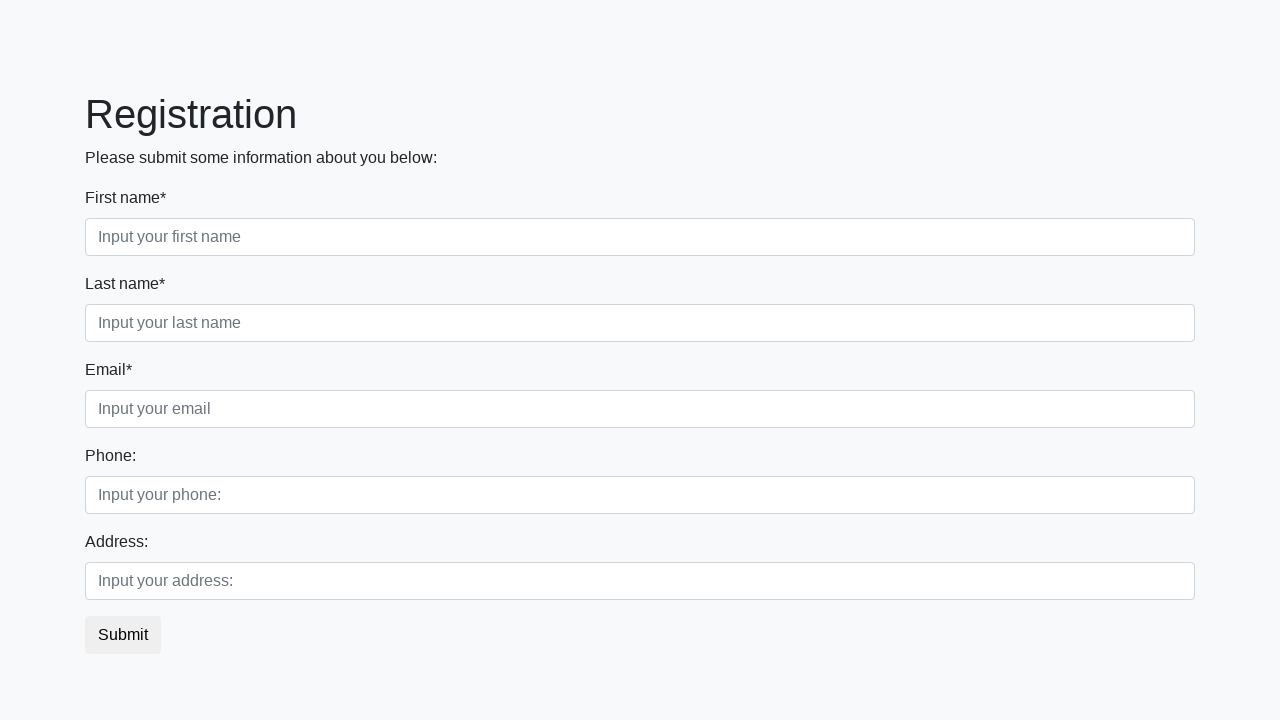

Filled required input field 1 with test data on input[required] >> nth=0
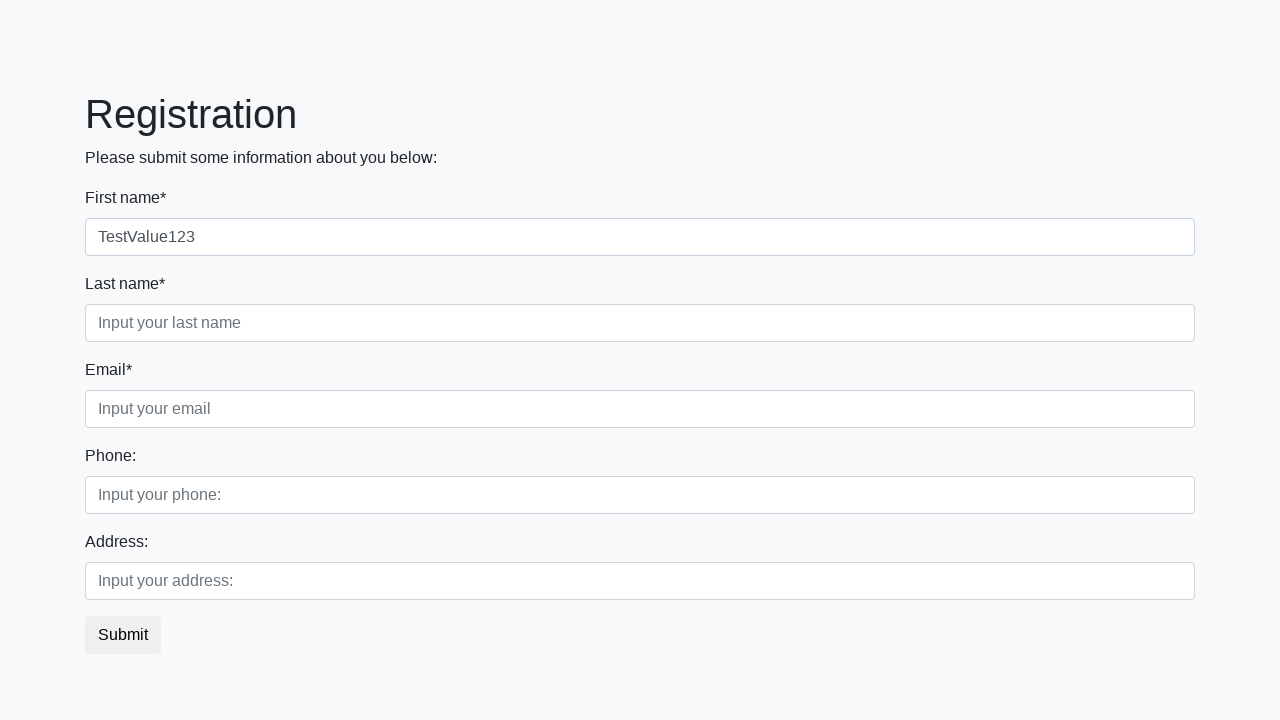

Filled required input field 2 with test data on input[required] >> nth=1
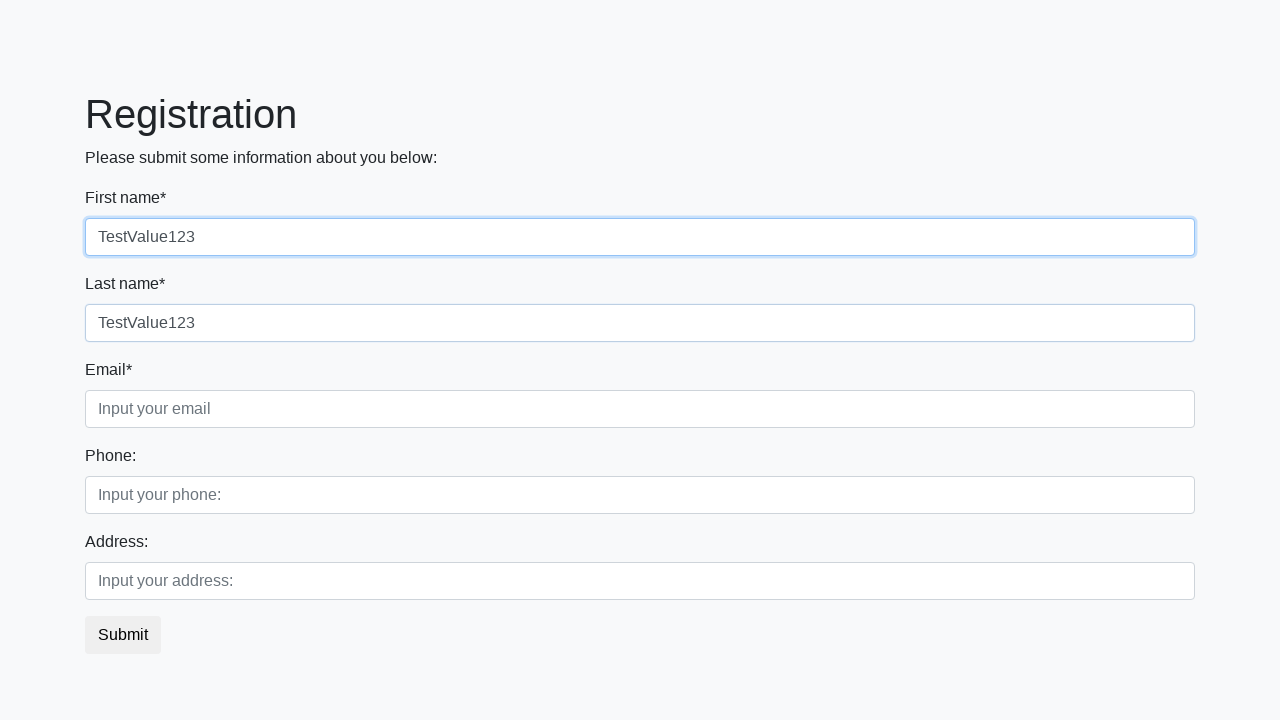

Filled required input field 3 with test data on input[required] >> nth=2
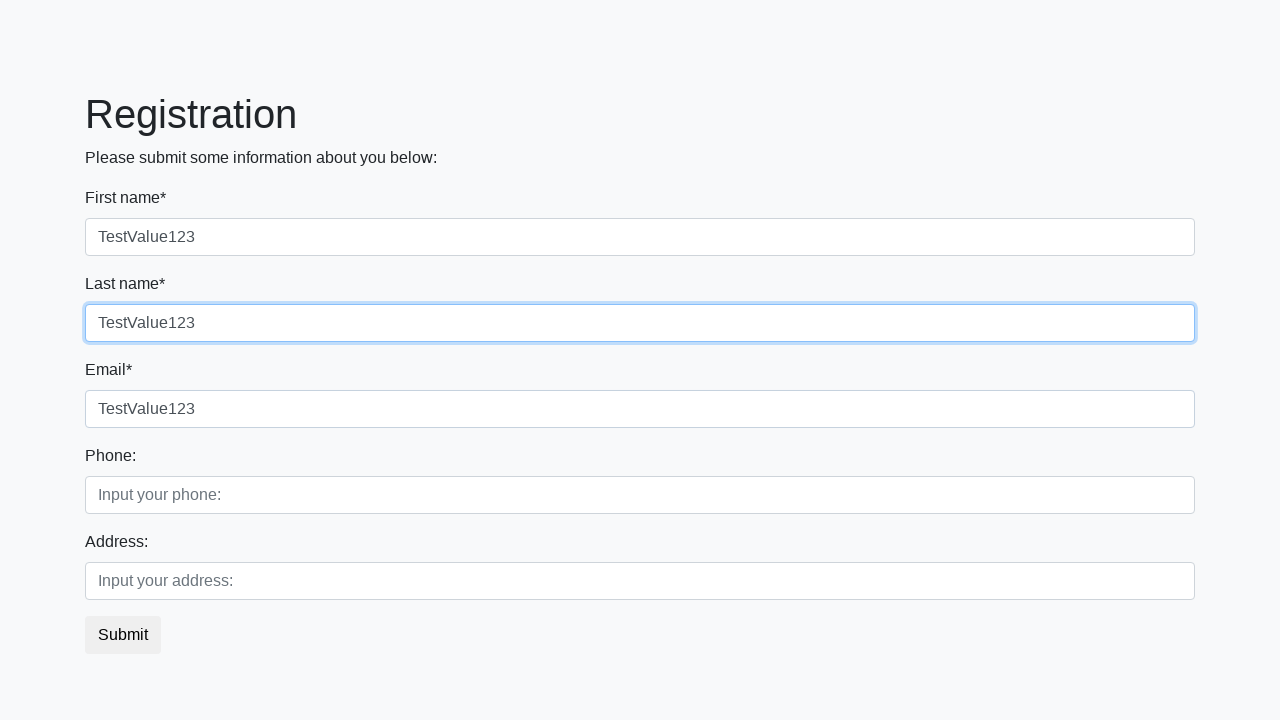

Clicked the submit button at (123, 635) on button.btn
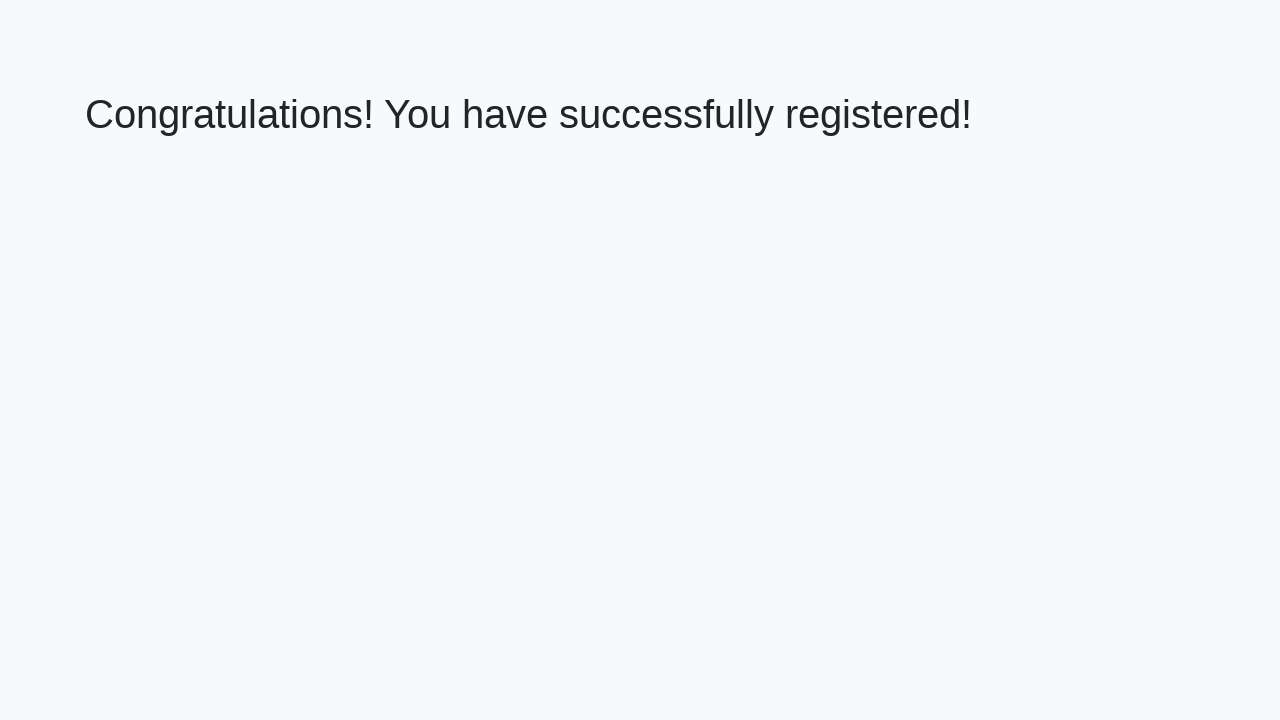

Success message heading loaded
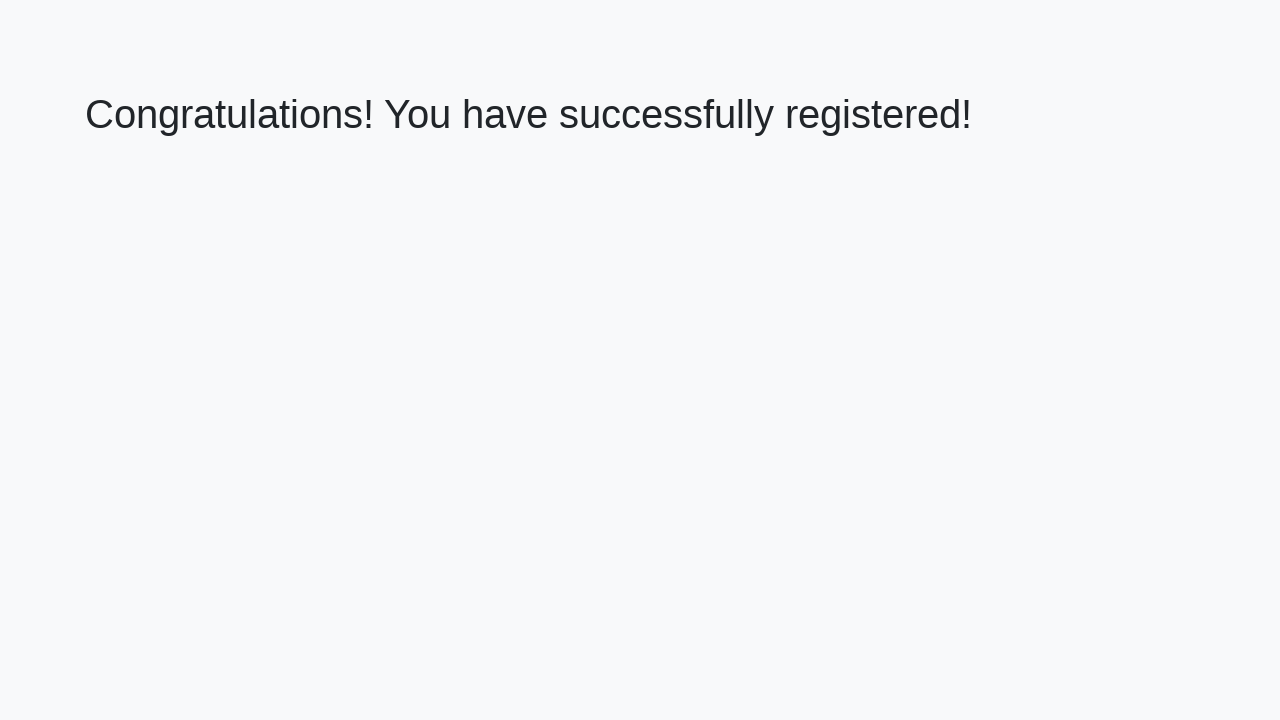

Retrieved success message text
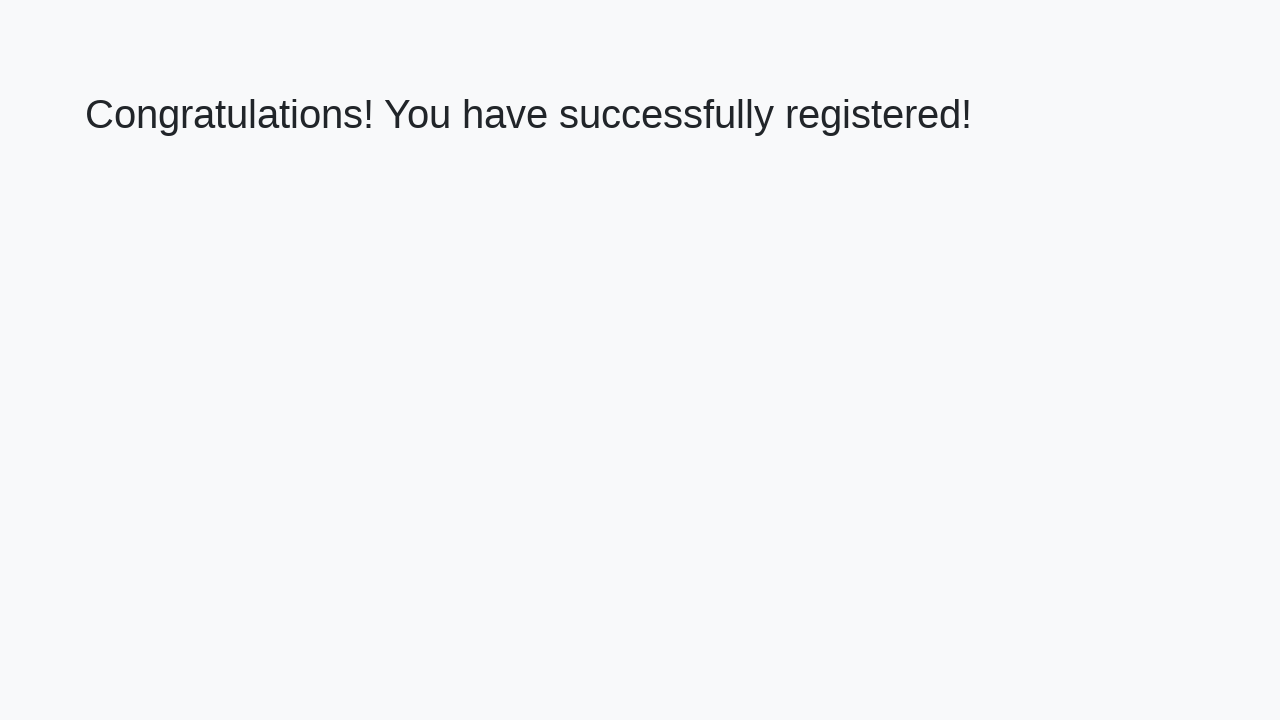

Verified success message matches expected text
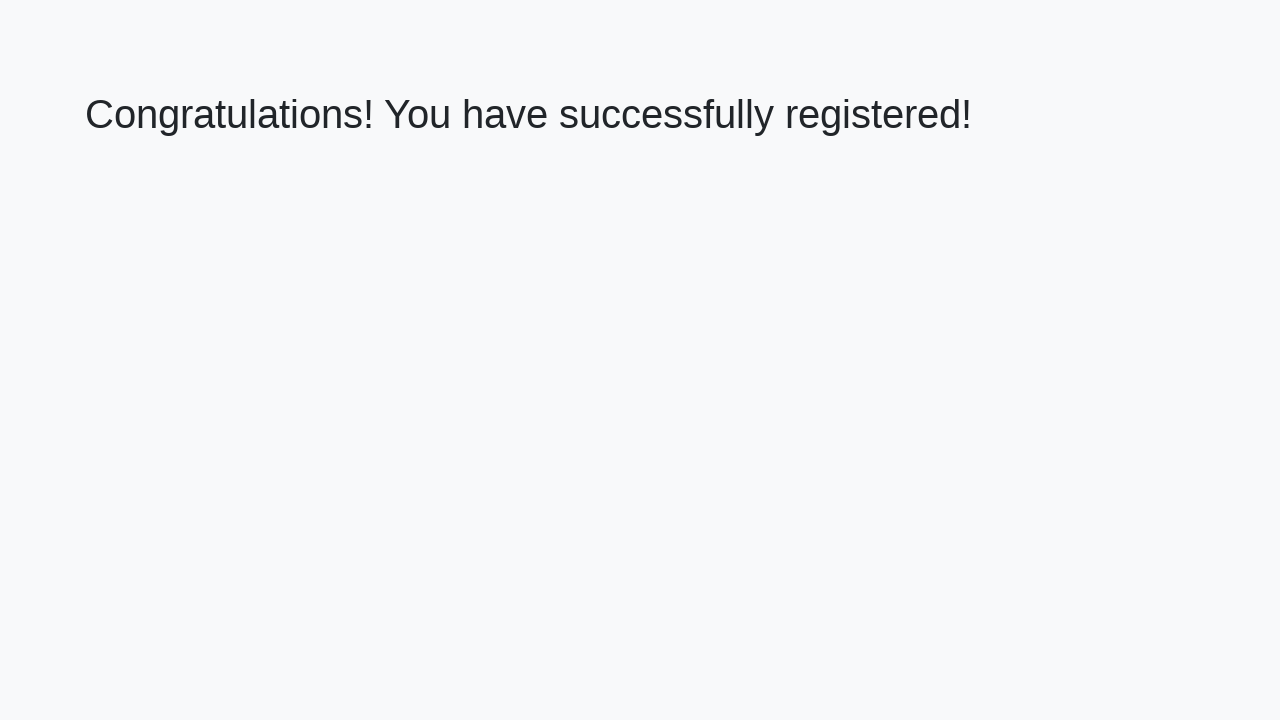

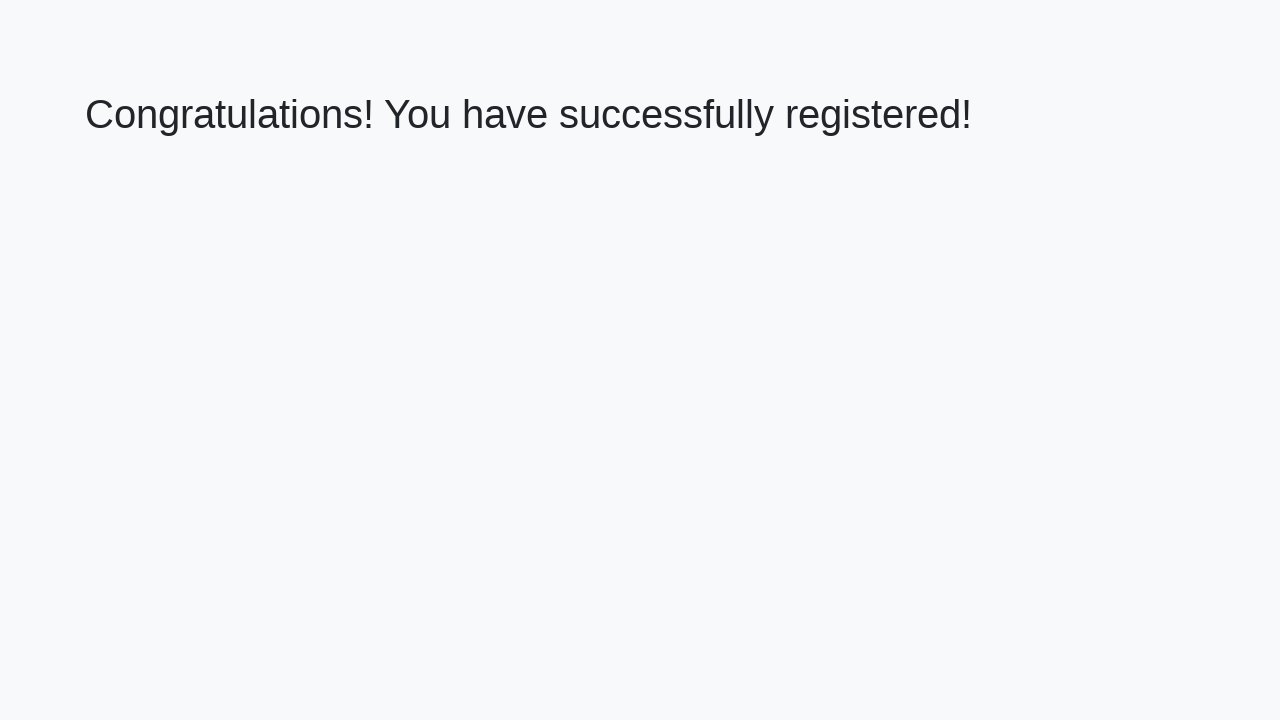